Validates the first row contents of the static table

Starting URL: https://the-internet.herokuapp.com/challenging_dom

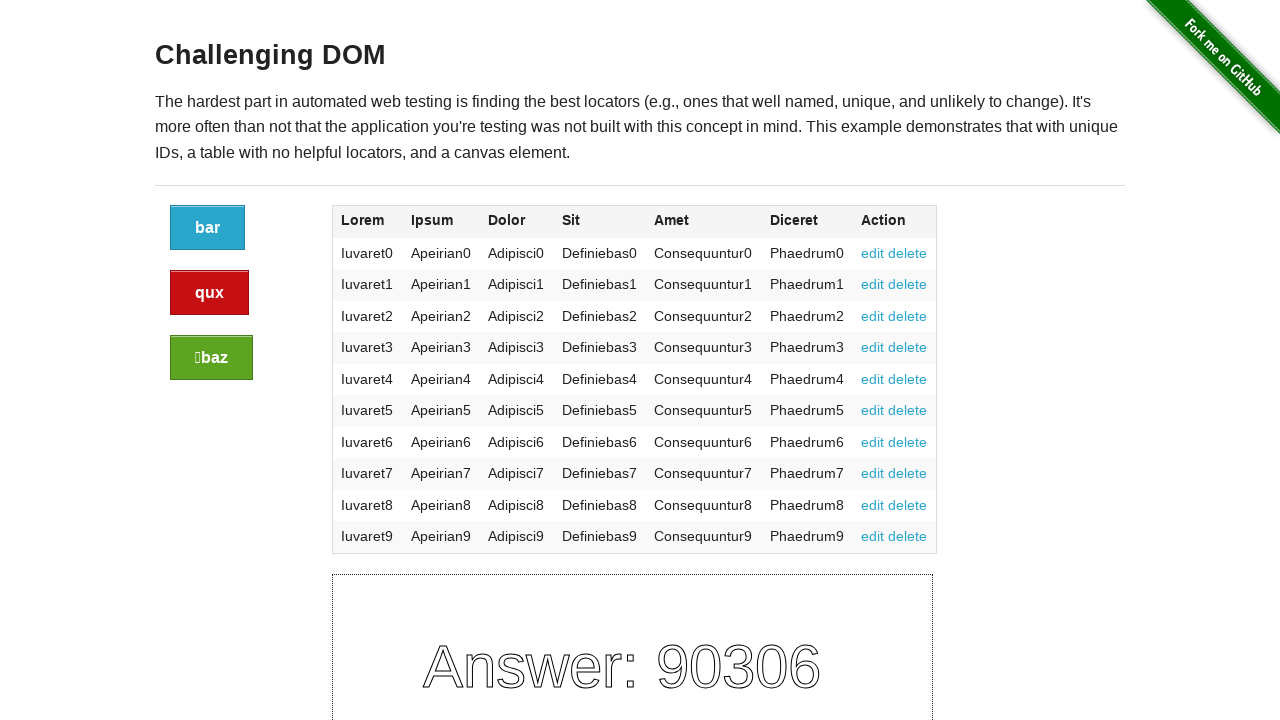

Navigated to the-internet.herokuapp.com/challenging_dom
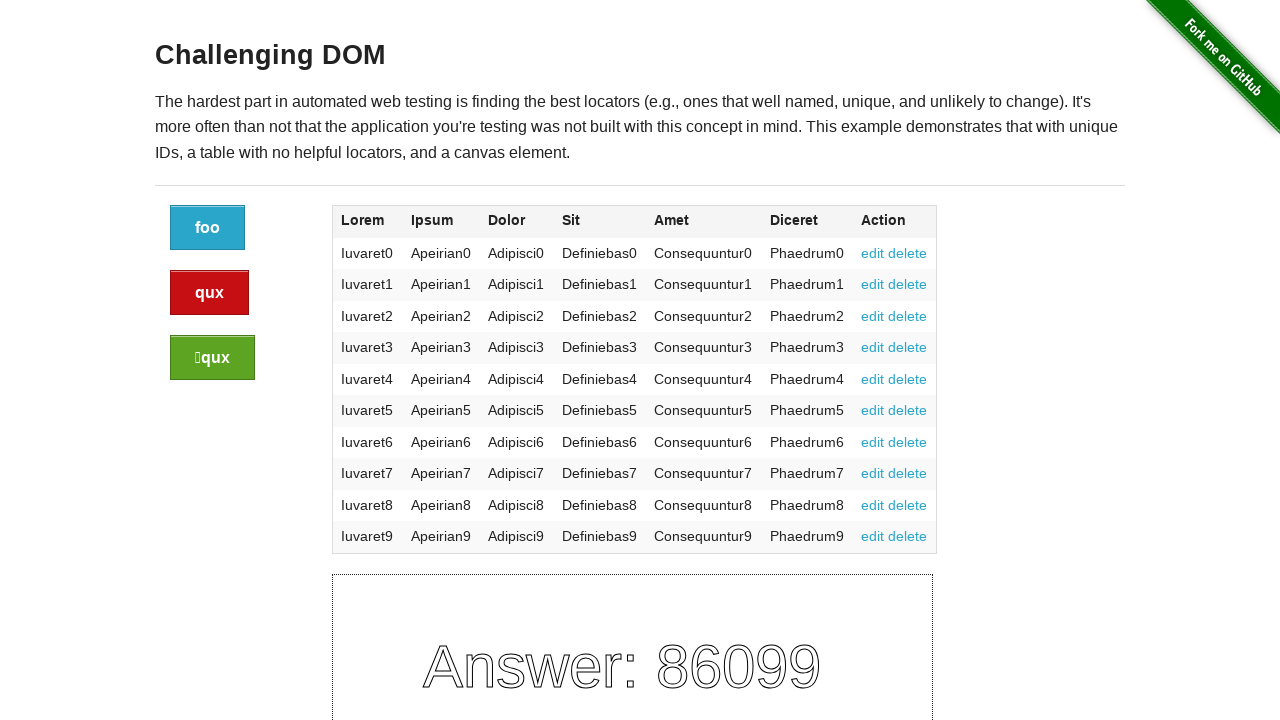

Retrieved all cells from first table row
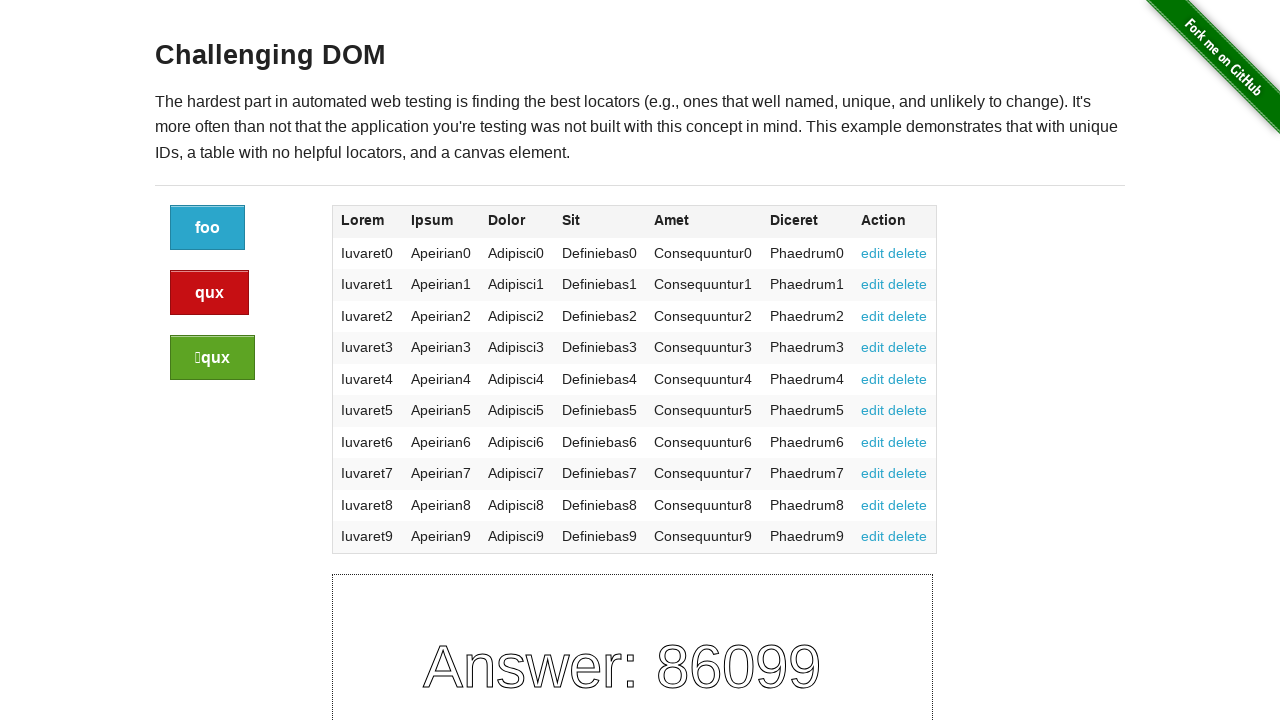

Verified first cell content equals 'Iuvaret0'
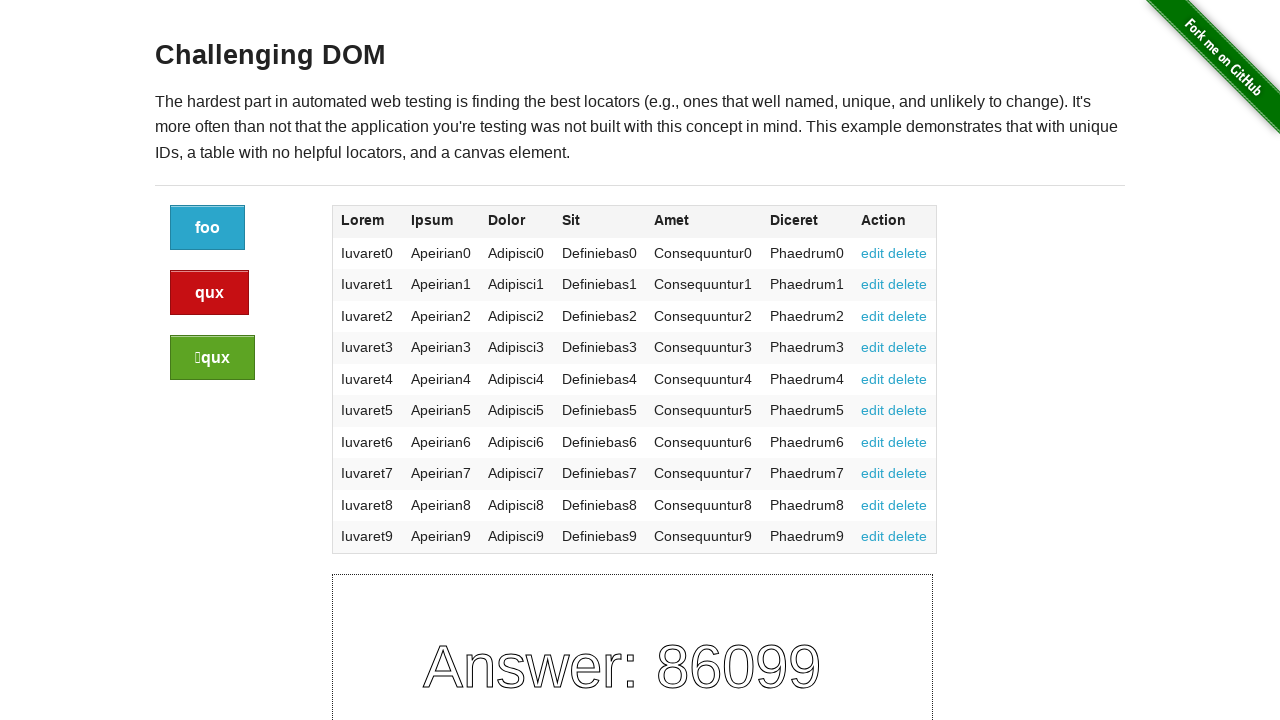

Verified second cell content equals 'Apeirian0'
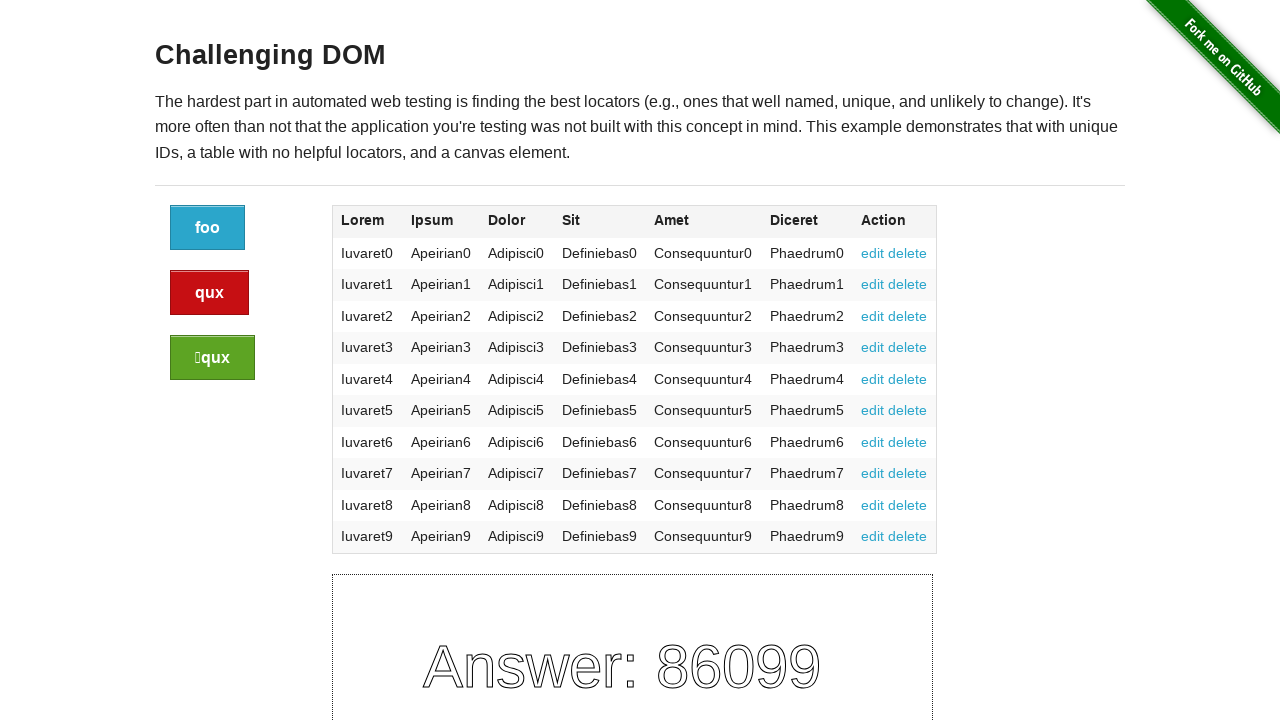

Verified third cell content equals 'Adipisci0'
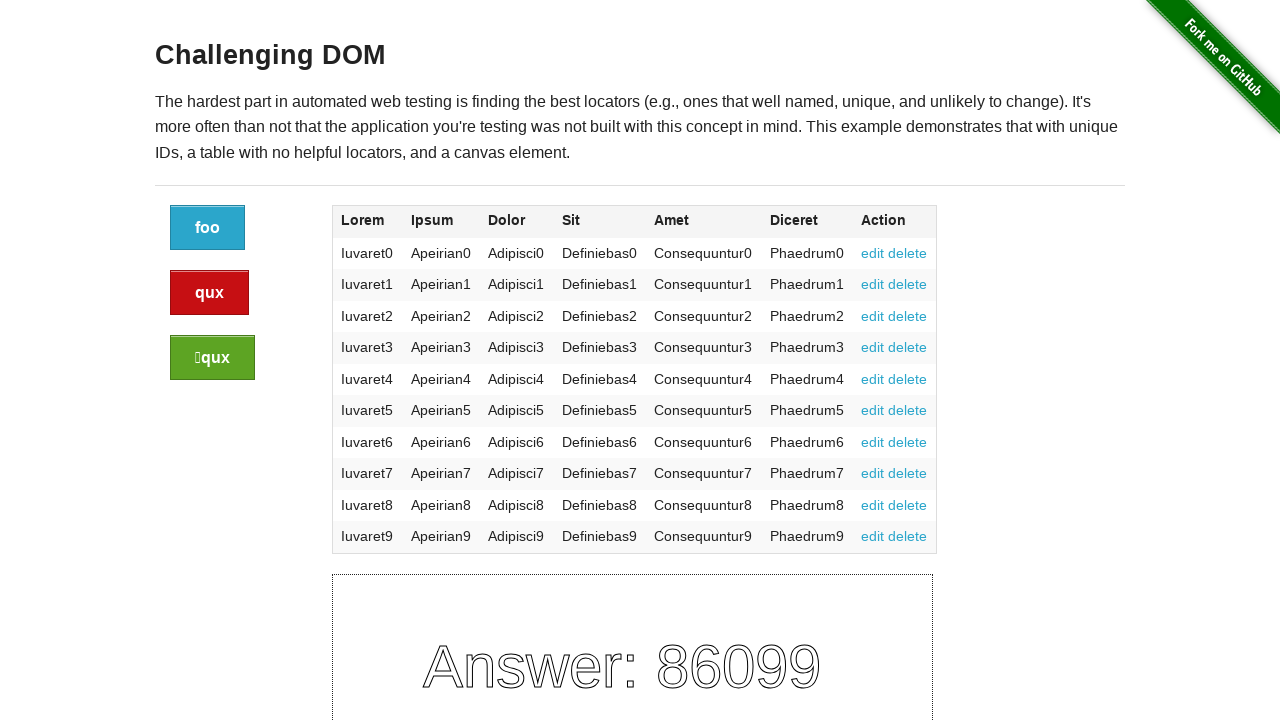

Verified fourth cell content equals 'Definiebas0'
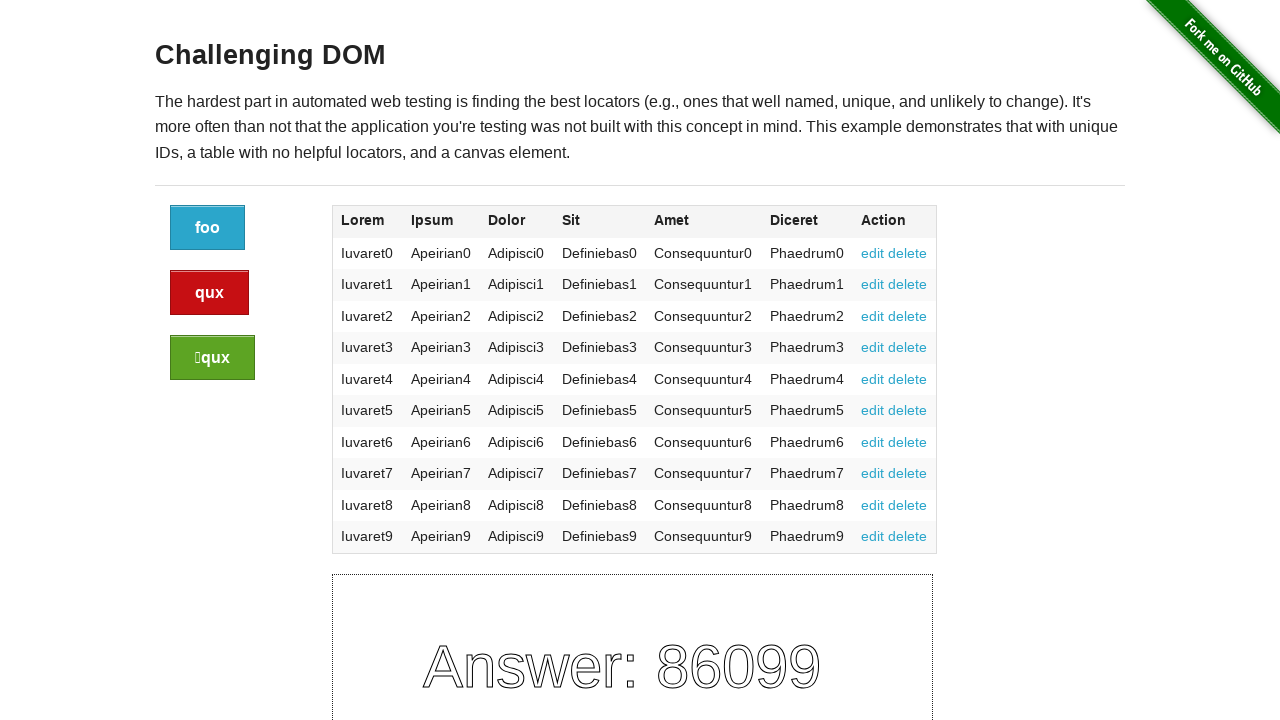

Verified fifth cell content equals 'Consequuntur0'
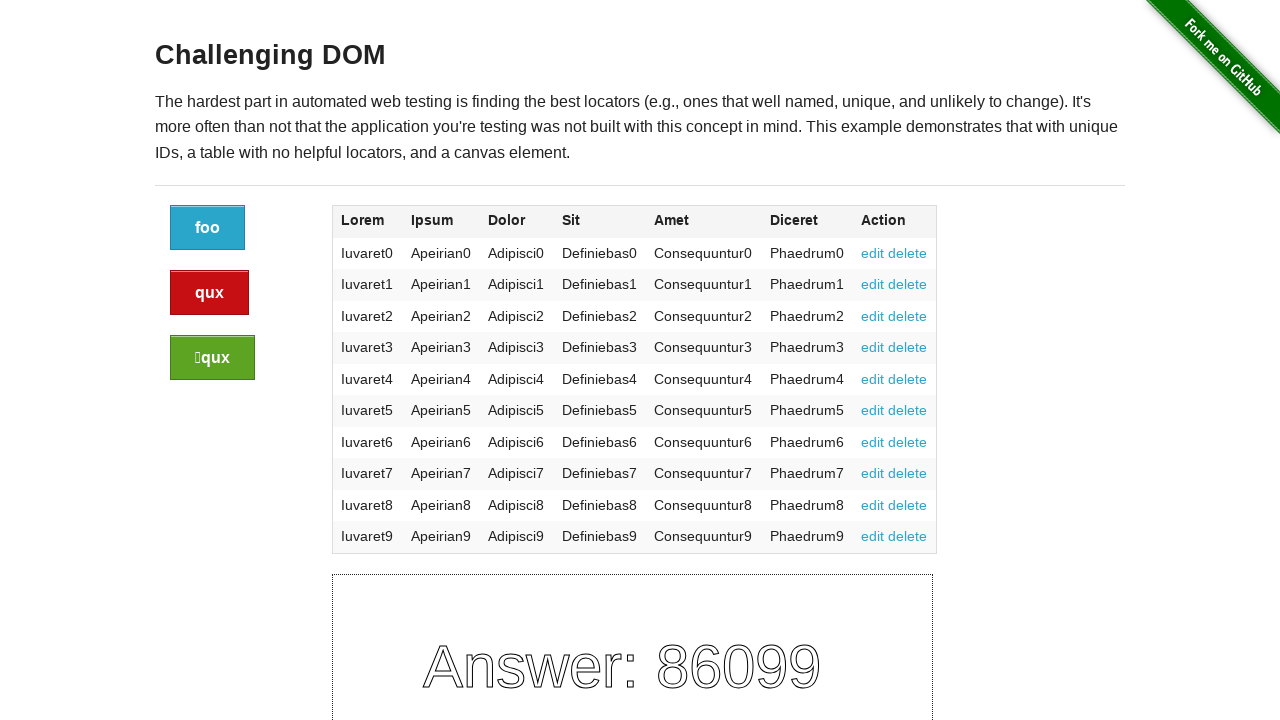

Verified sixth cell content equals 'Phaedrum0'
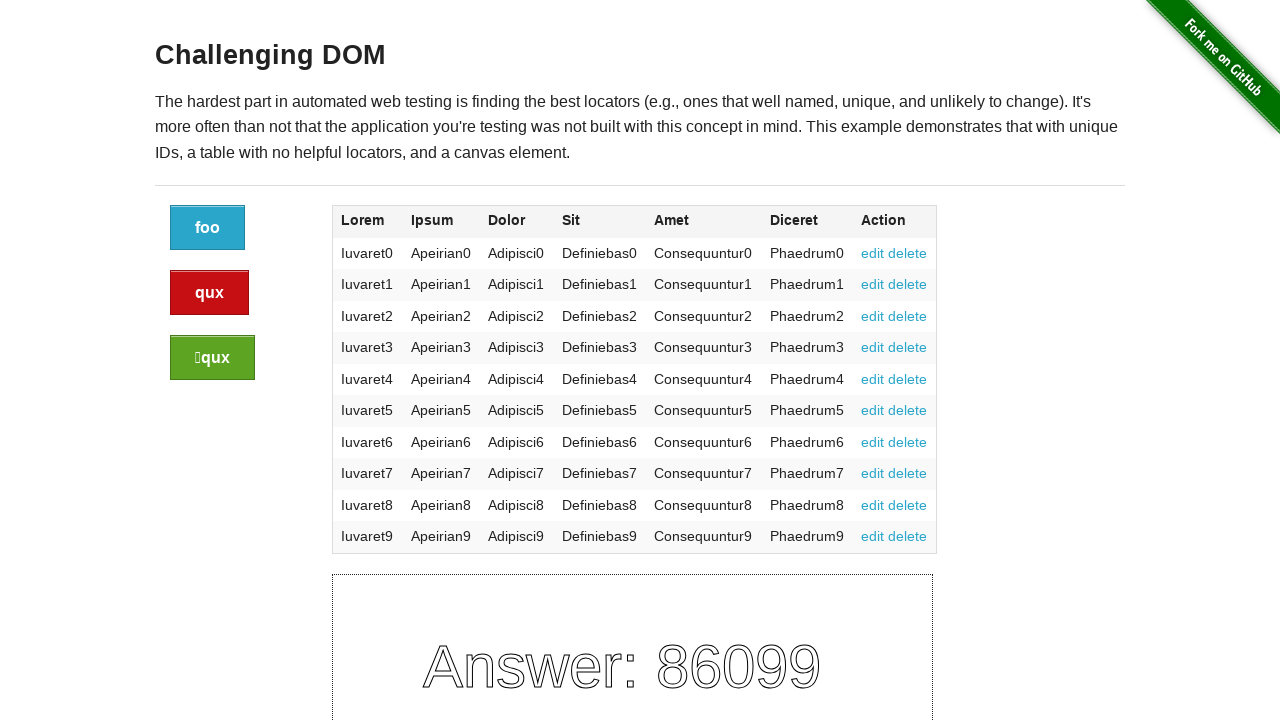

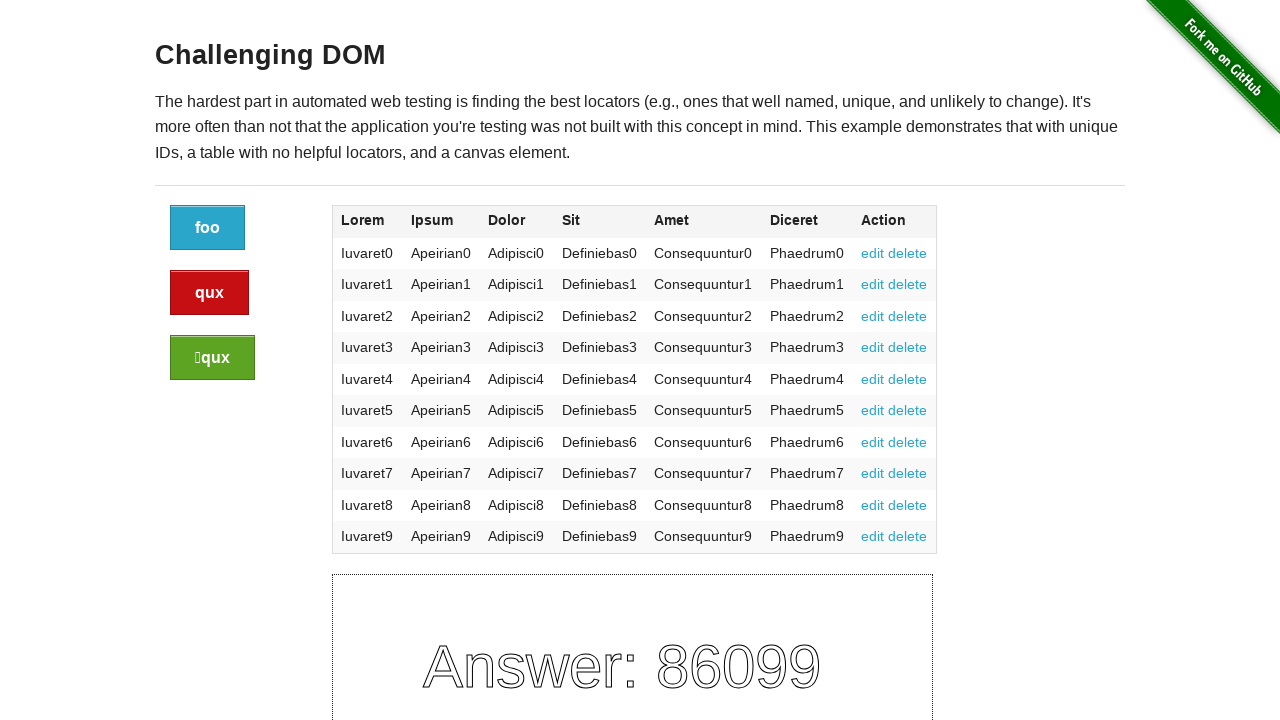